Tests invalid XPath selectors to verify that non-existent elements are properly handled

Starting URL: https://www.guvi.in/

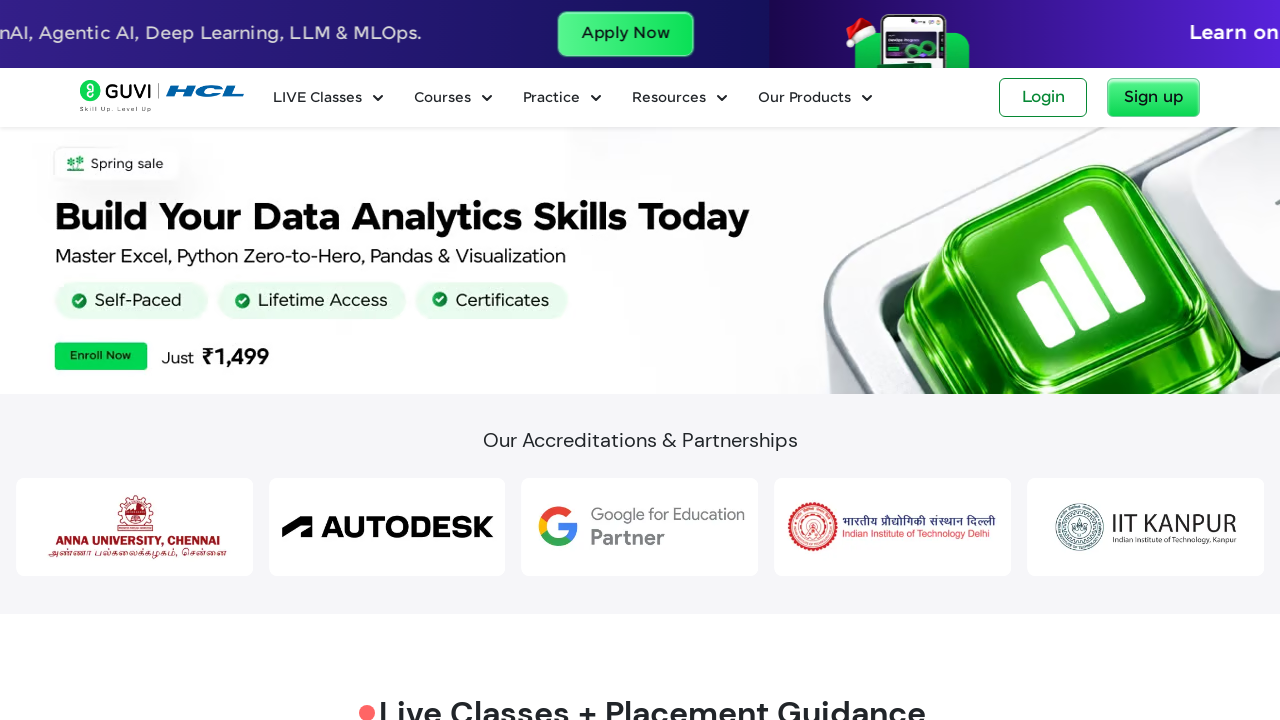

Located element with invalid XPath selector for non-existent ID 'wrongid'
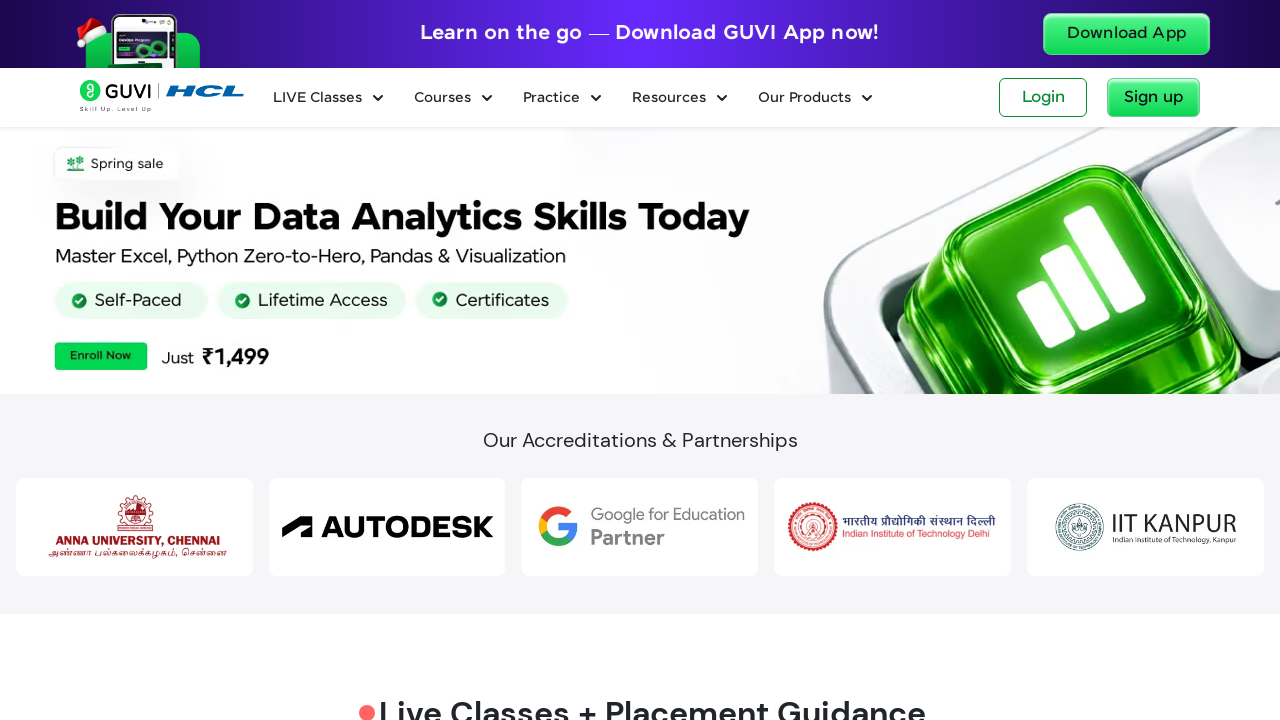

Verified that invalid XPath selector with wrong ID returned 0 elements
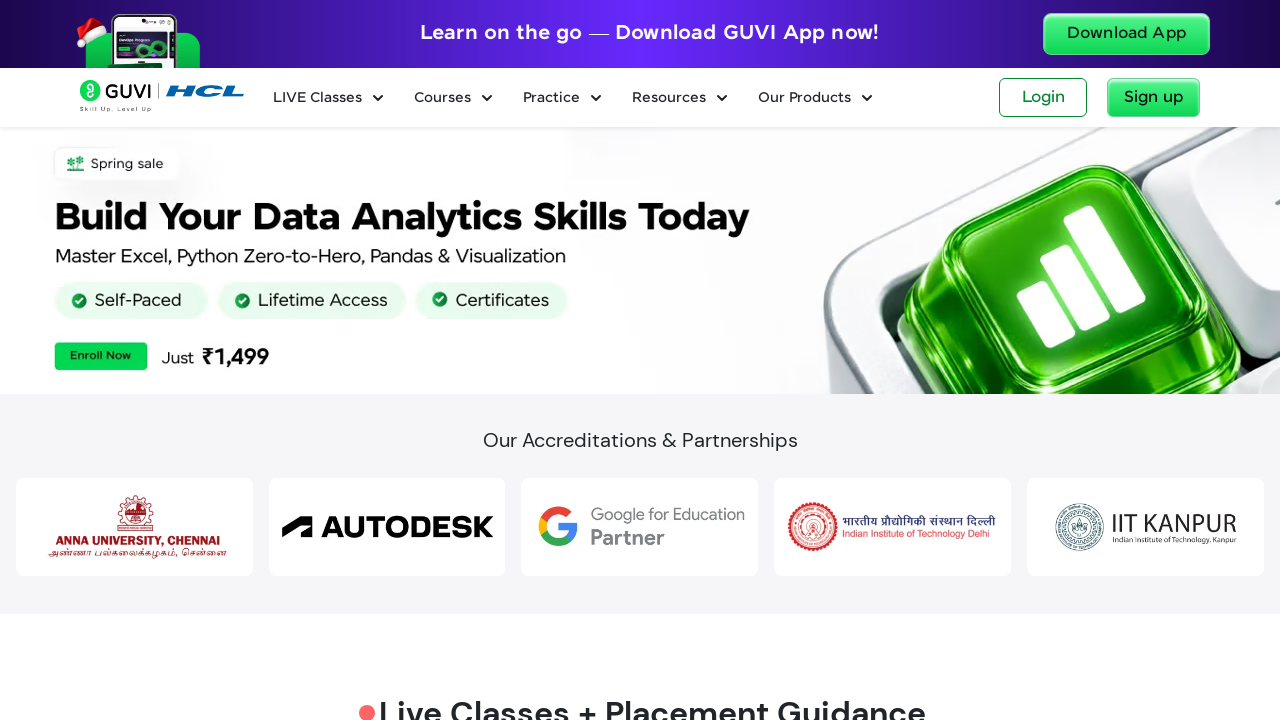

Located element with invalid XPath selector for non-existent class 'not-present-class'
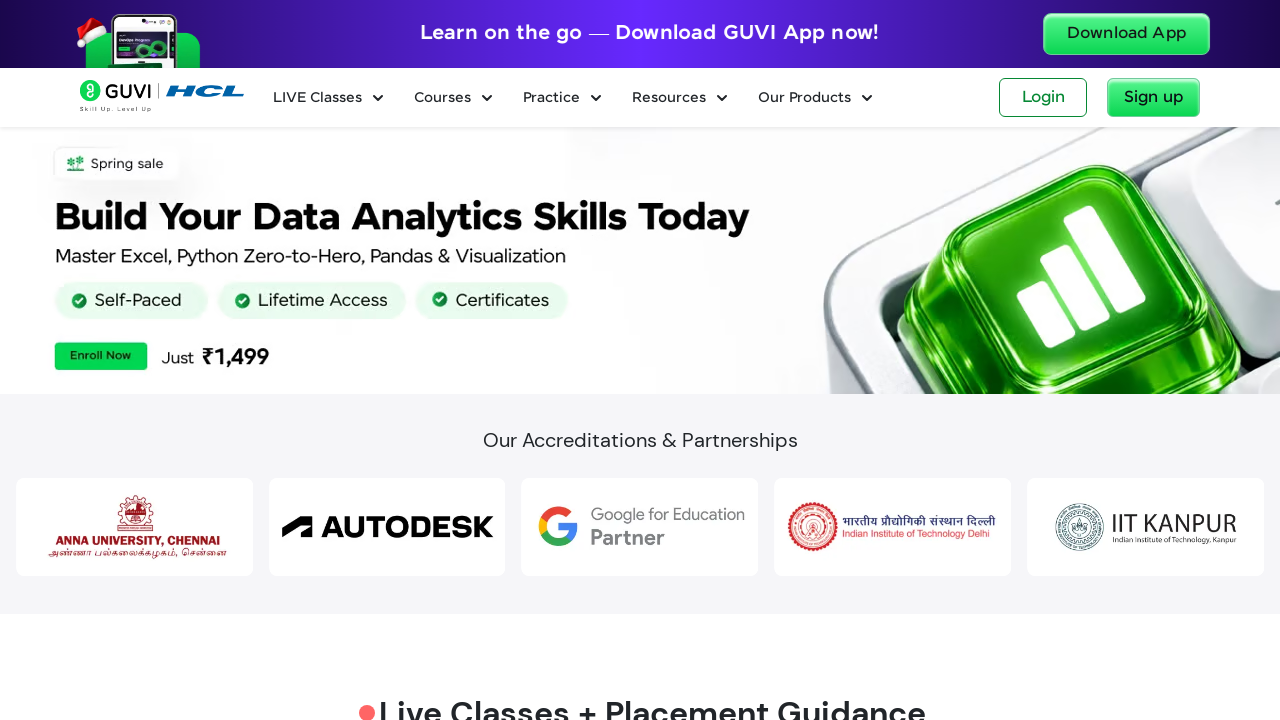

Verified that invalid XPath selector with non-present class returned 0 elements
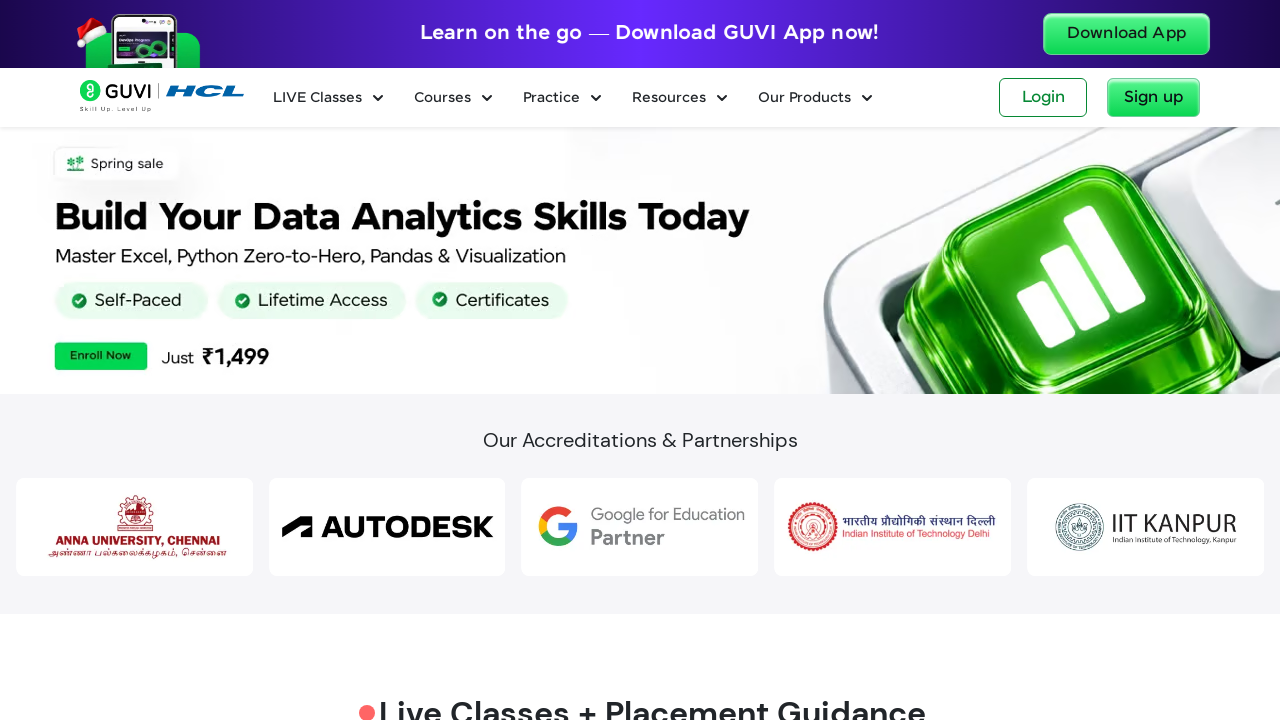

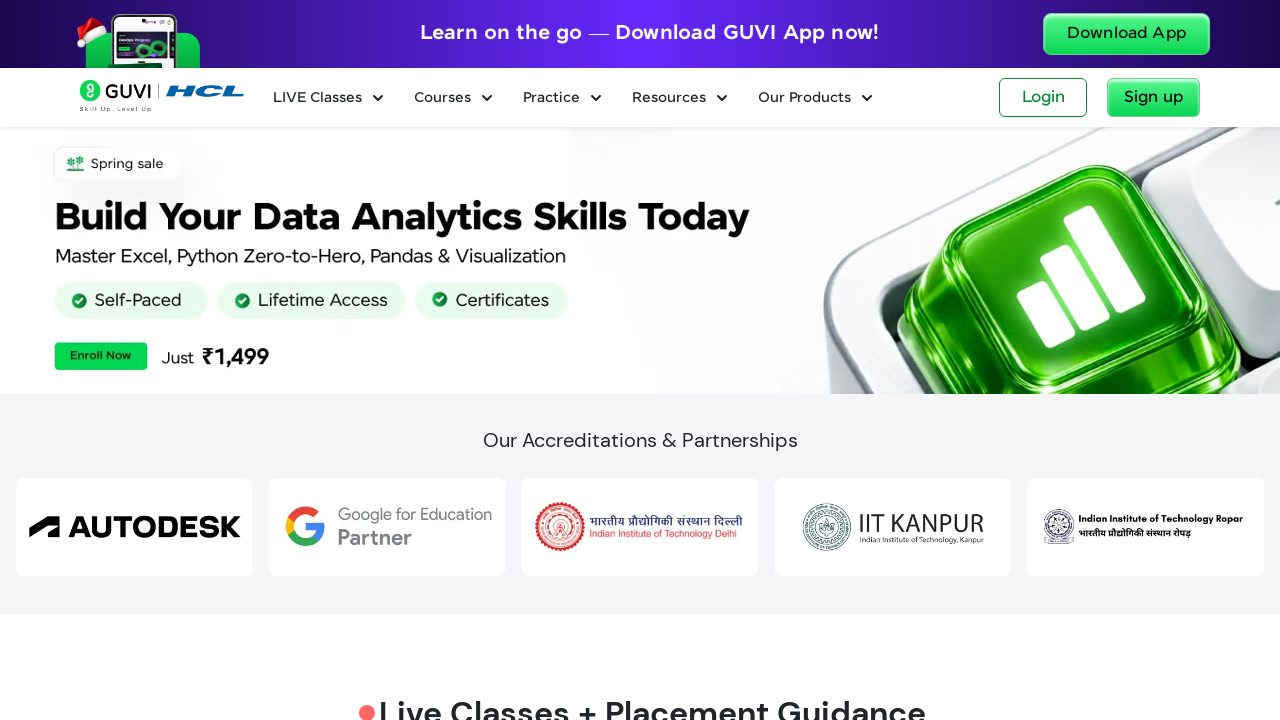